Tests click-and-hold multi-select functionality by dragging across grid items to select multiple elements

Starting URL: http://jqueryui.com/resources/demos/selectable/display-grid.html

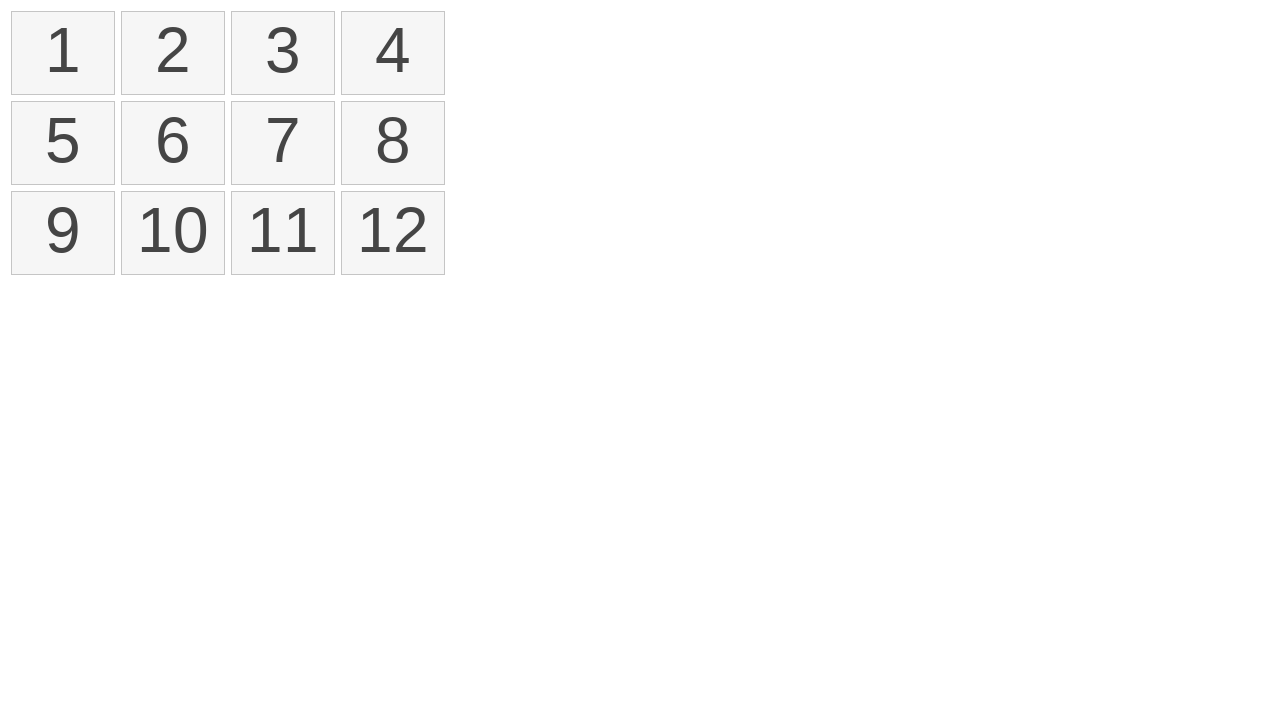

Waited for selectable grid to load
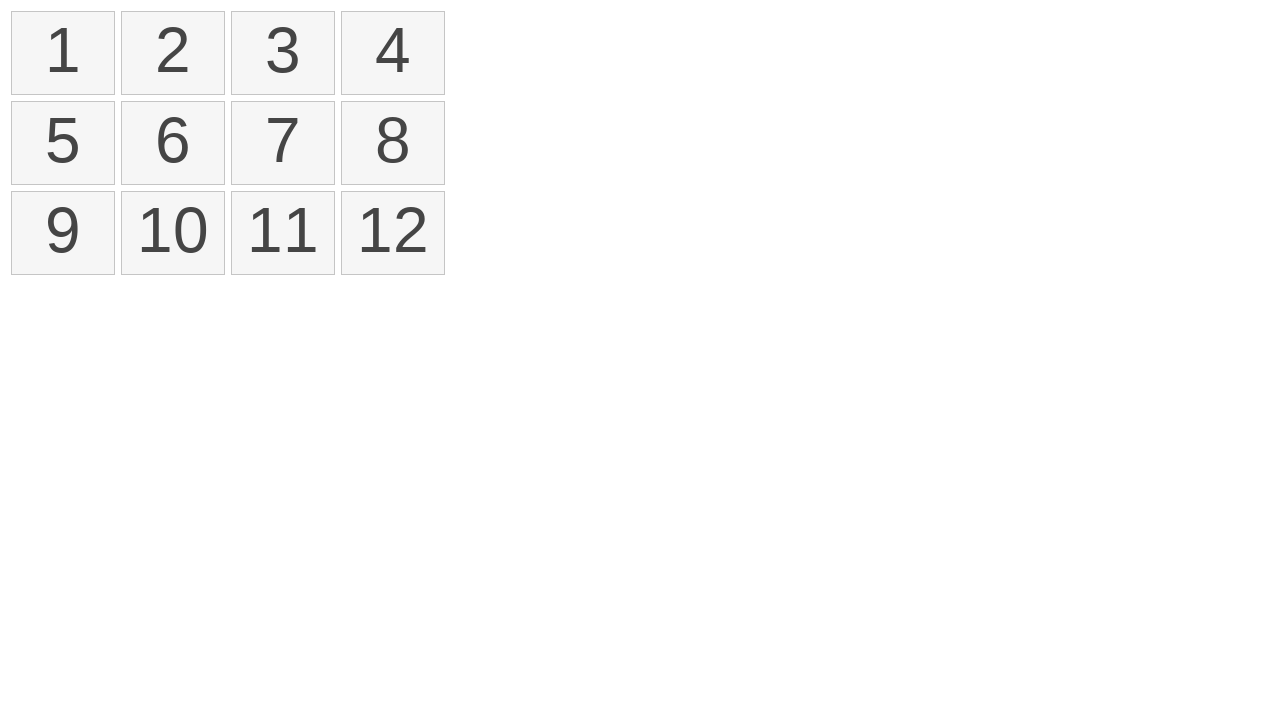

Located all selectable list items
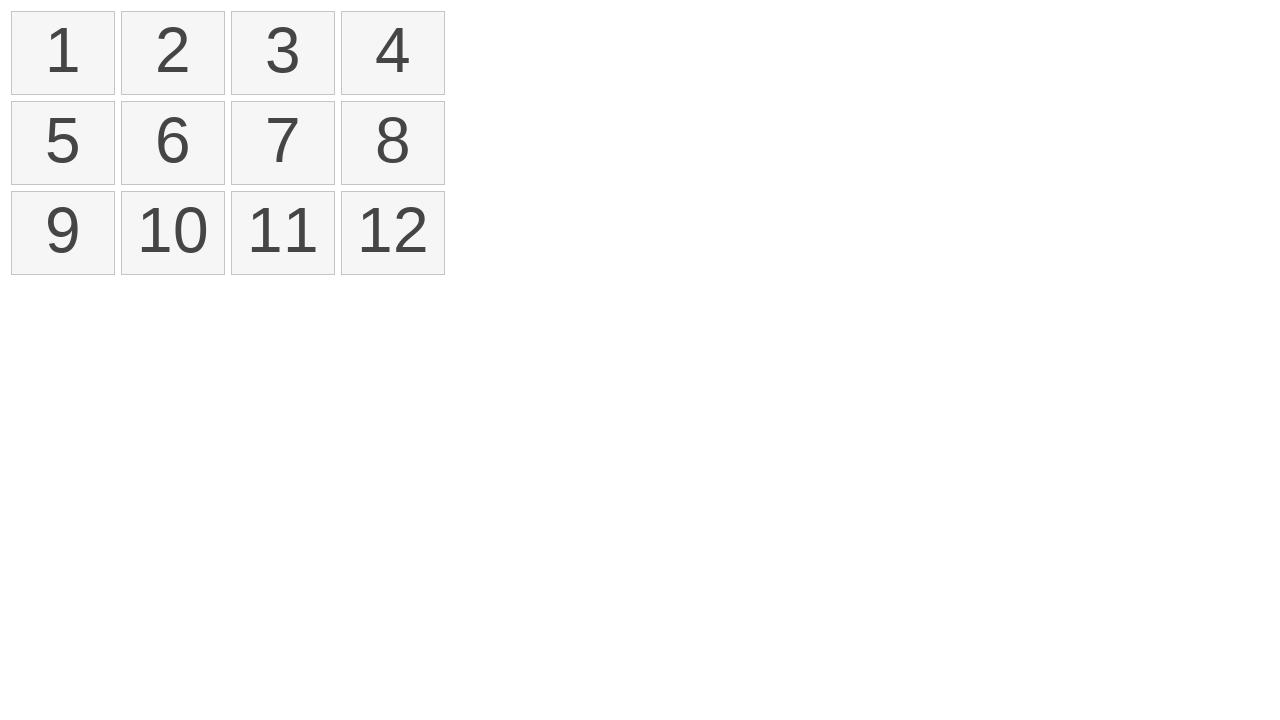

Got bounding box for first item
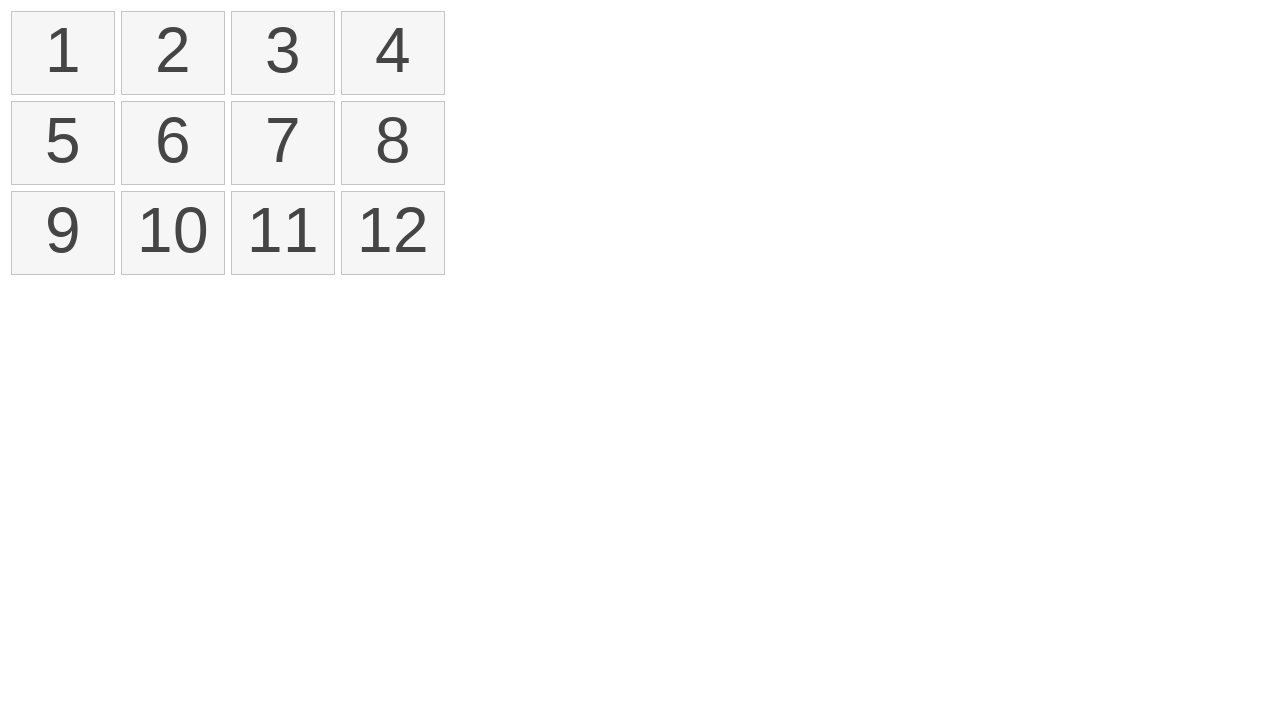

Got bounding box for fourth item
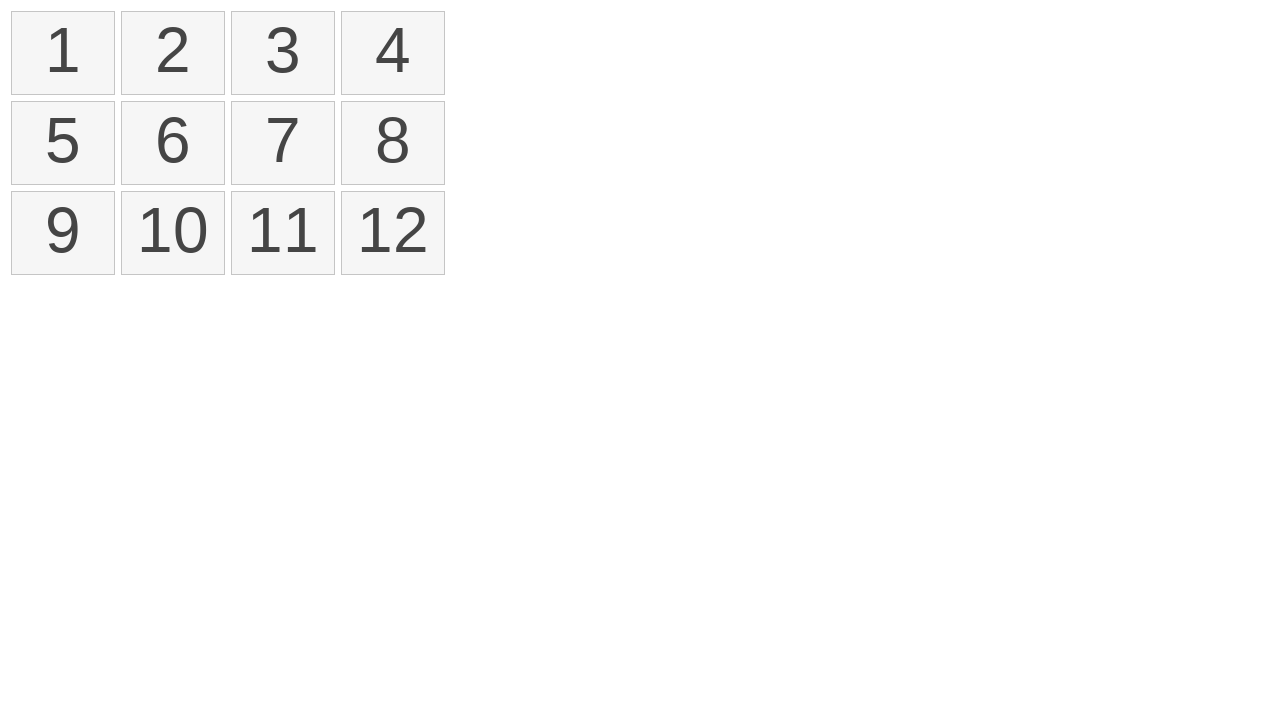

Moved mouse to center of first item at (63, 53)
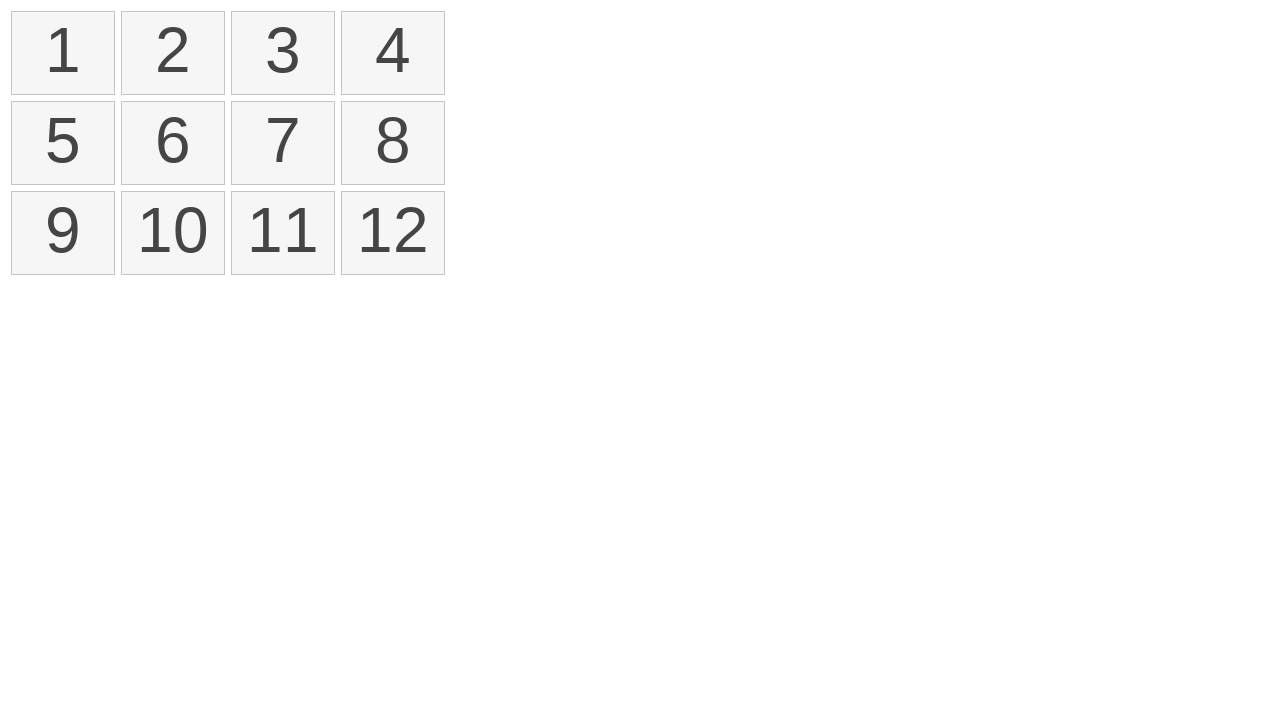

Pressed mouse button down at (63, 53)
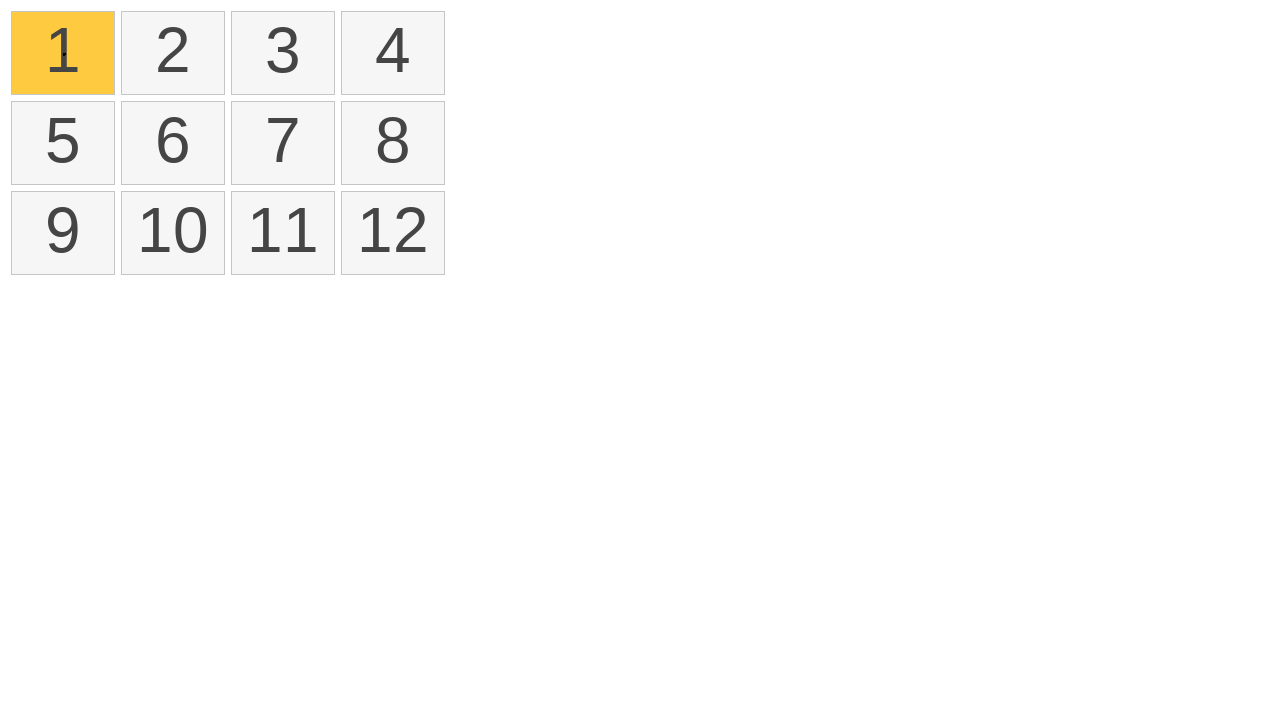

Dragged mouse to center of fourth item at (393, 53)
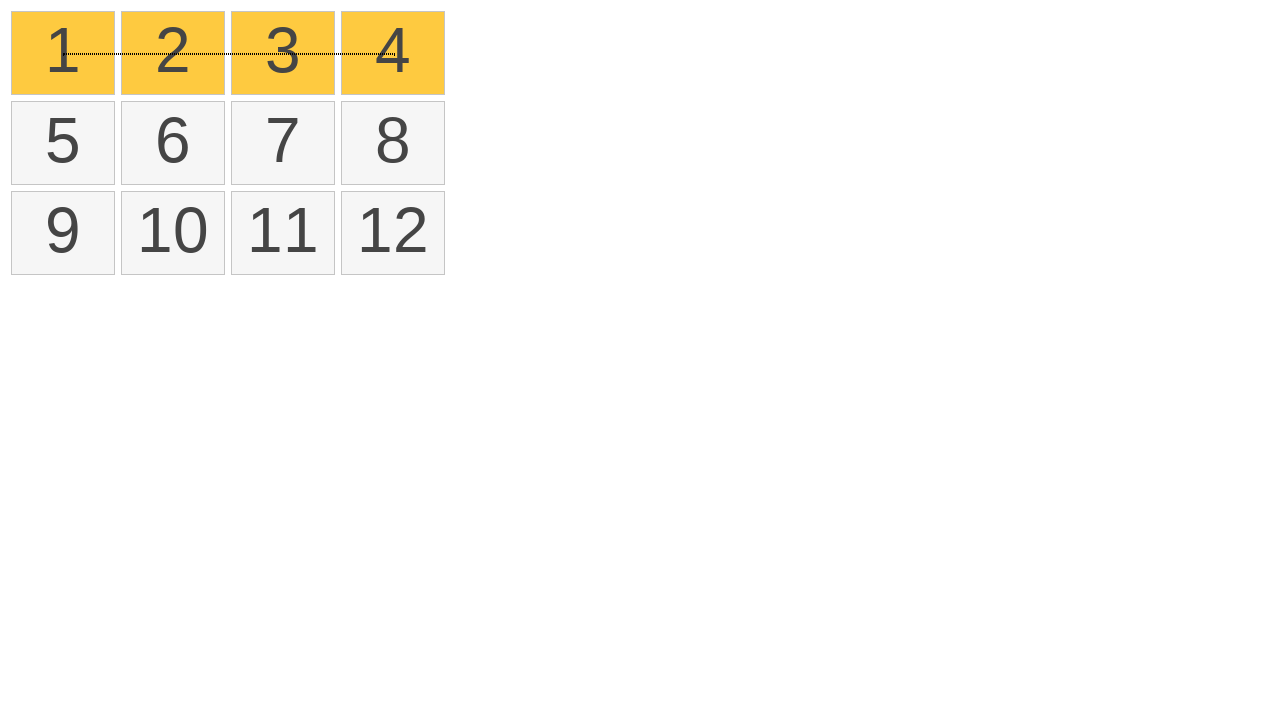

Released mouse button at (393, 53)
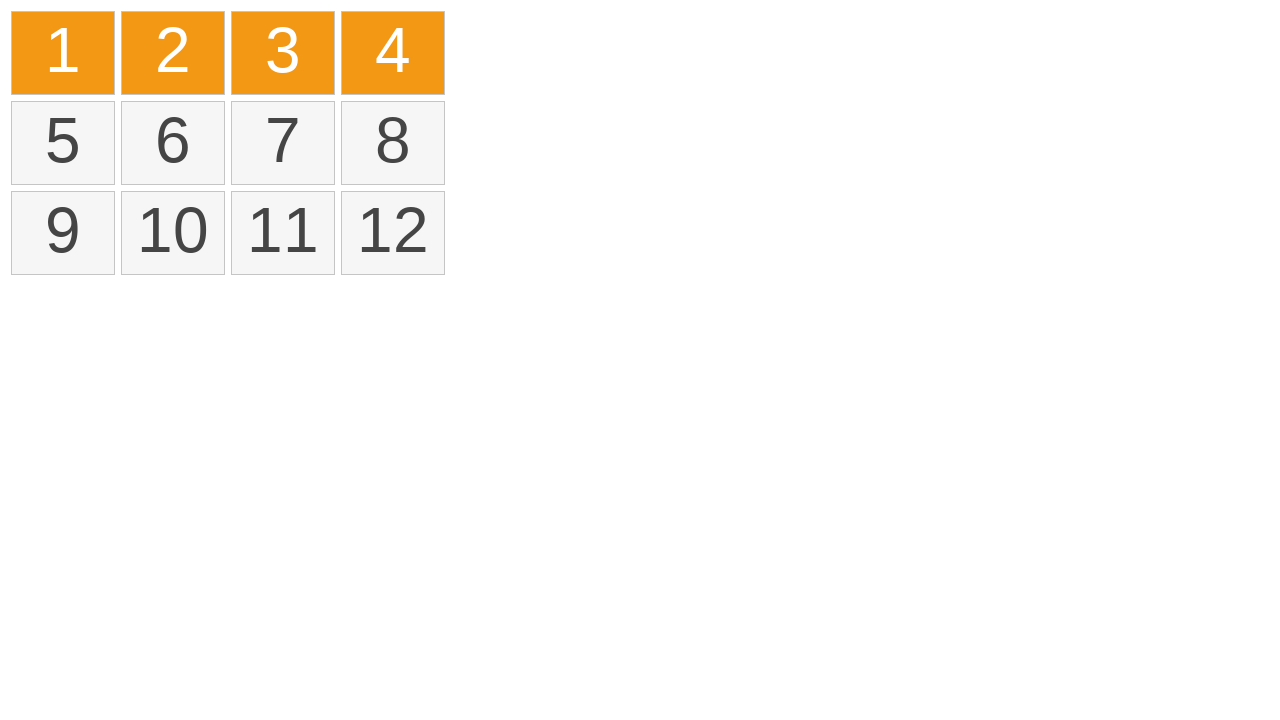

Verified selected items are present on grid
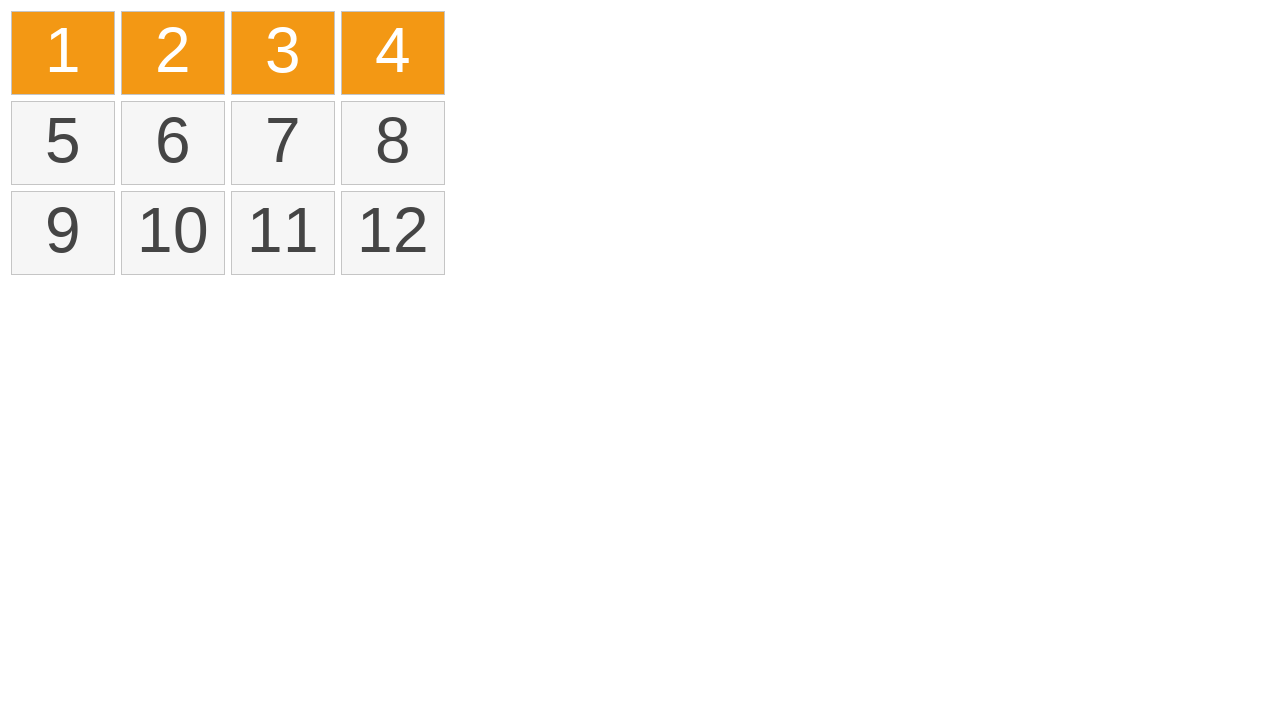

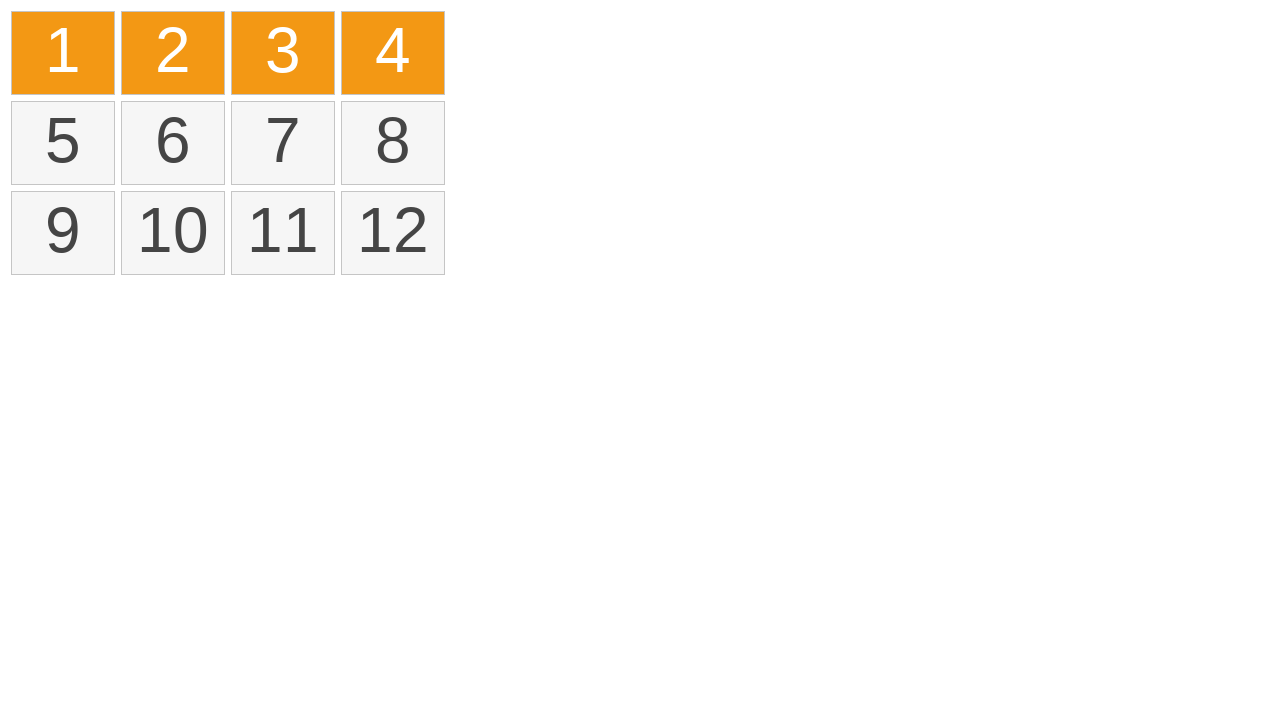